Tests the Share PDF button falls back to download when navigator.share is unavailable.

Starting URL: https://asifarefinbonny.github.io/QuickDial/

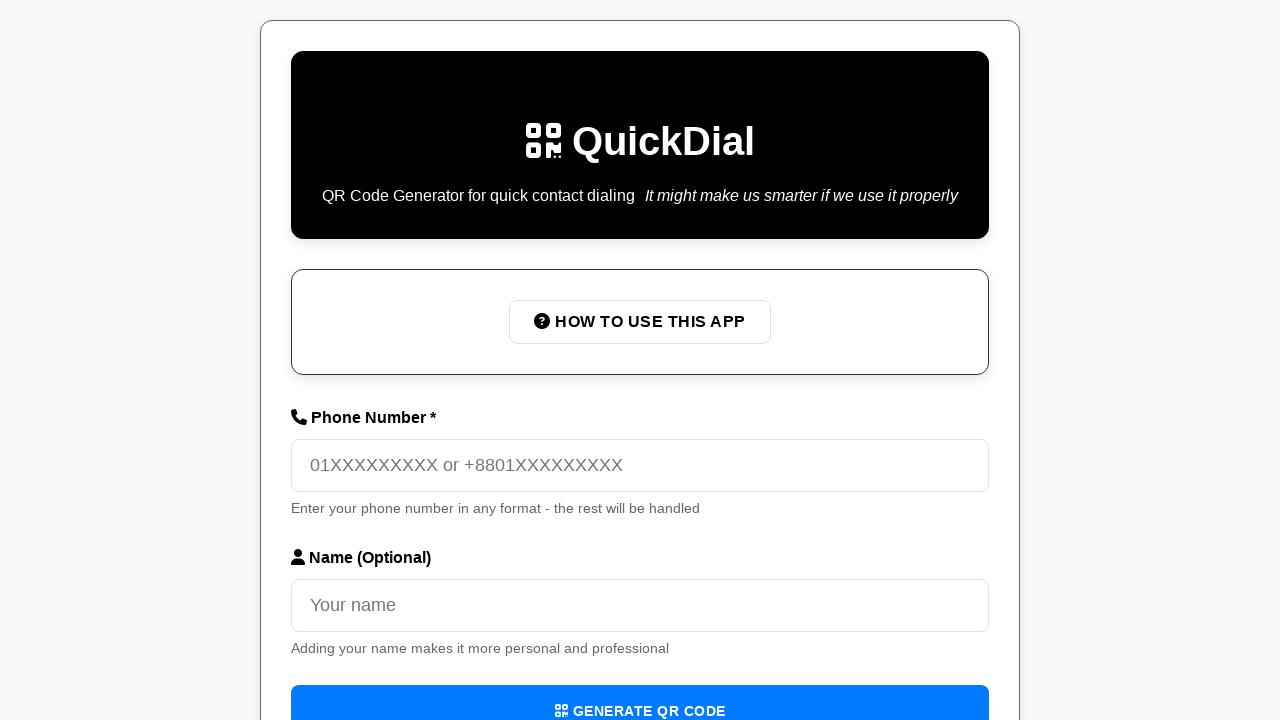

Filled phone number field with '01712345678' on internal:attr=[placeholder="01XXXXXXXXX or +8801XXXXXXXXX"i]
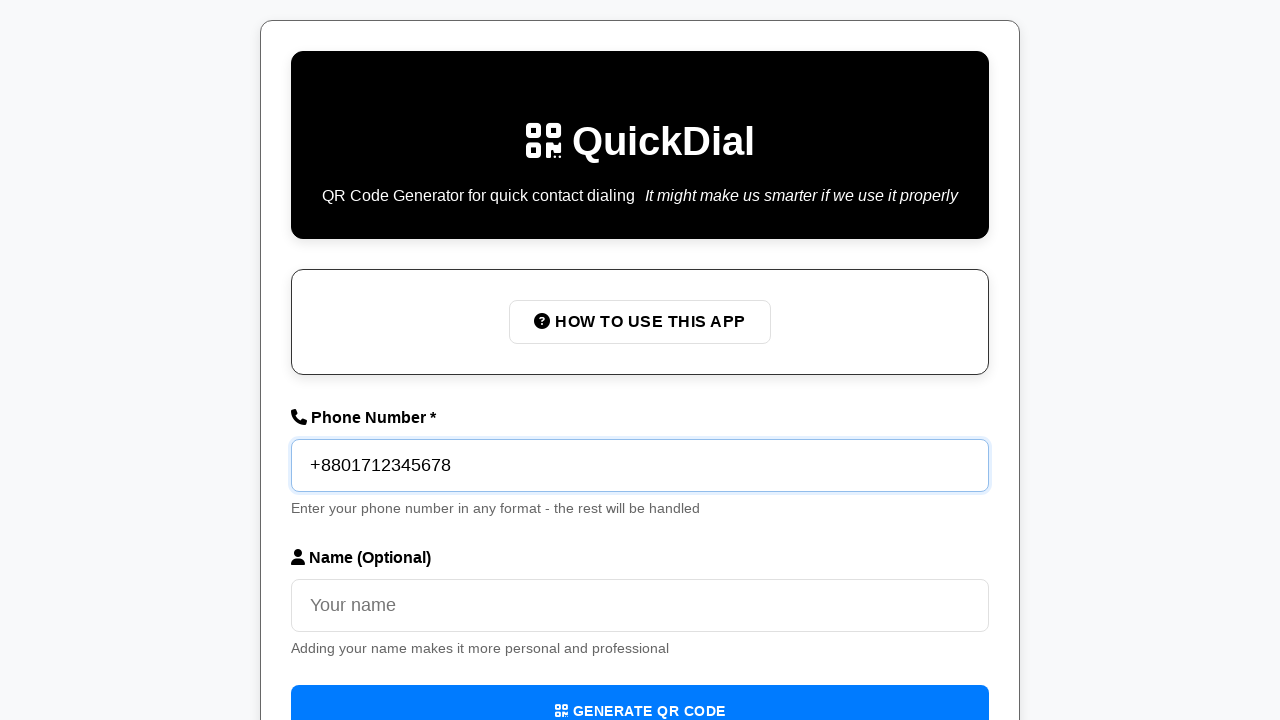

Clicked Generate QR Code button at (640, 694) on internal:role=button[name=/Generate QR Code/i]
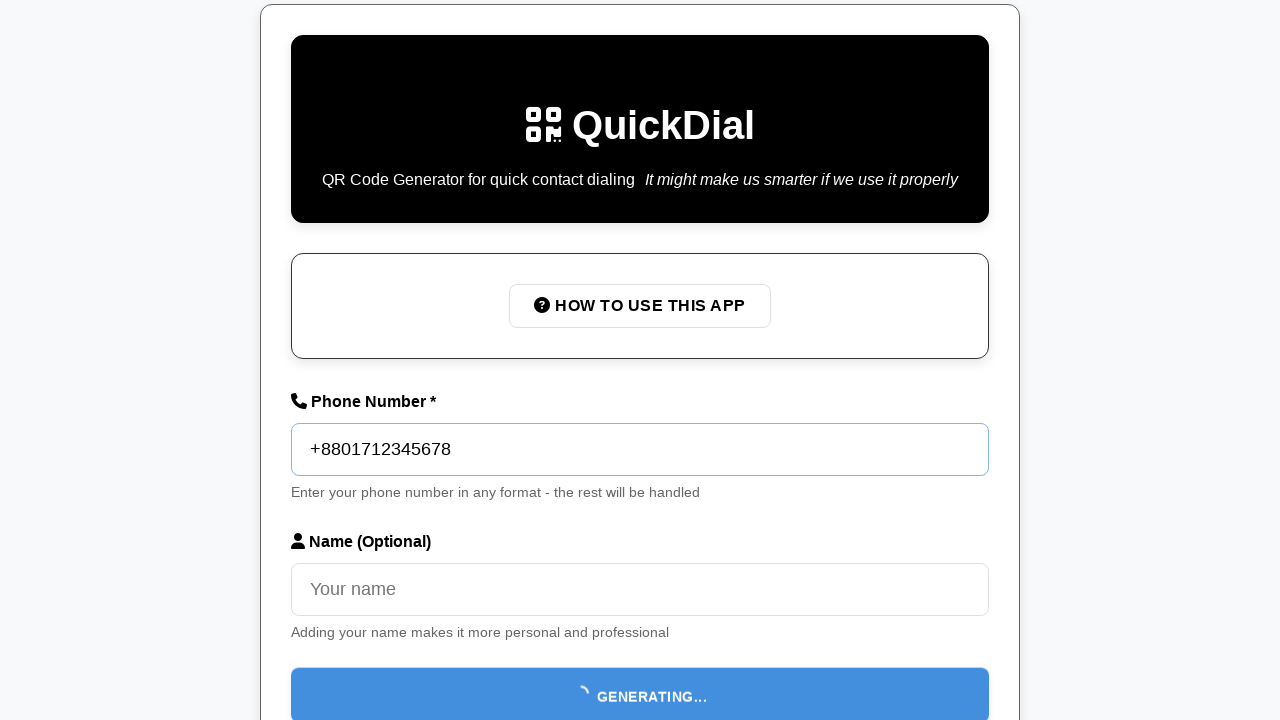

Clicked Share PDF button and detected download (fallback behavior) at (640, 669) on internal:role=button[name=/Share PDF/i]
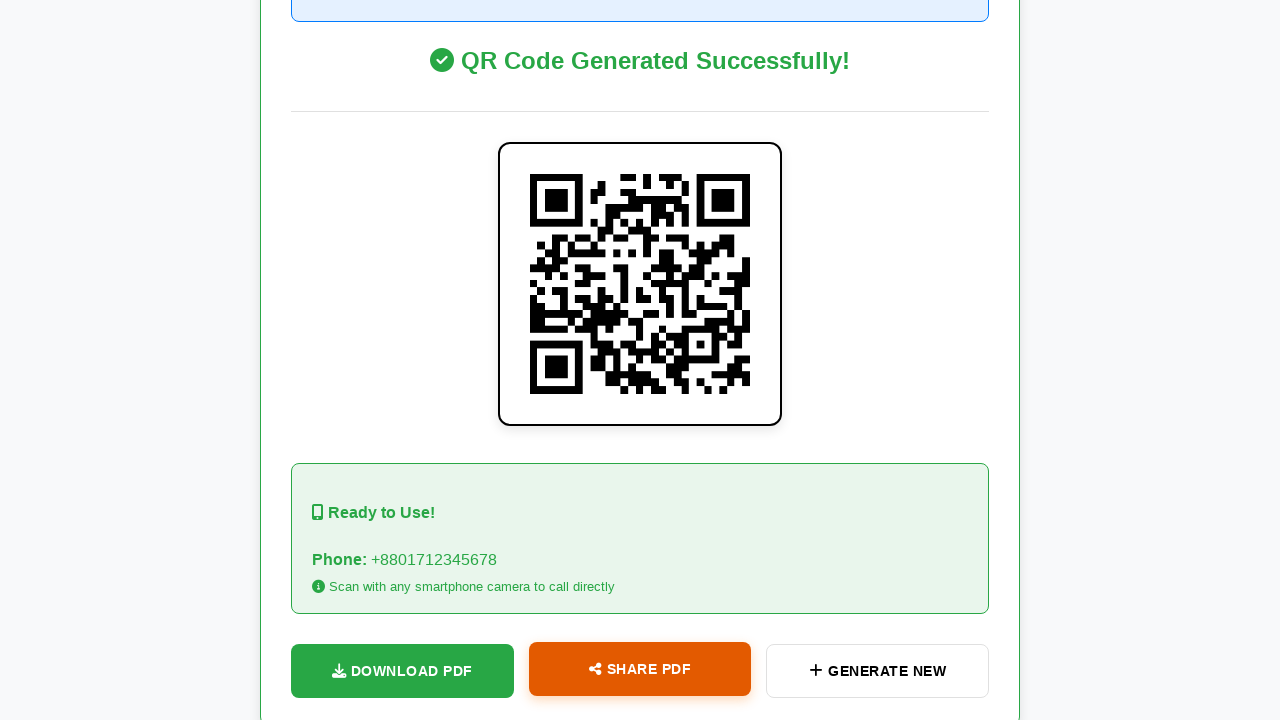

Download object retrieved from expected download event
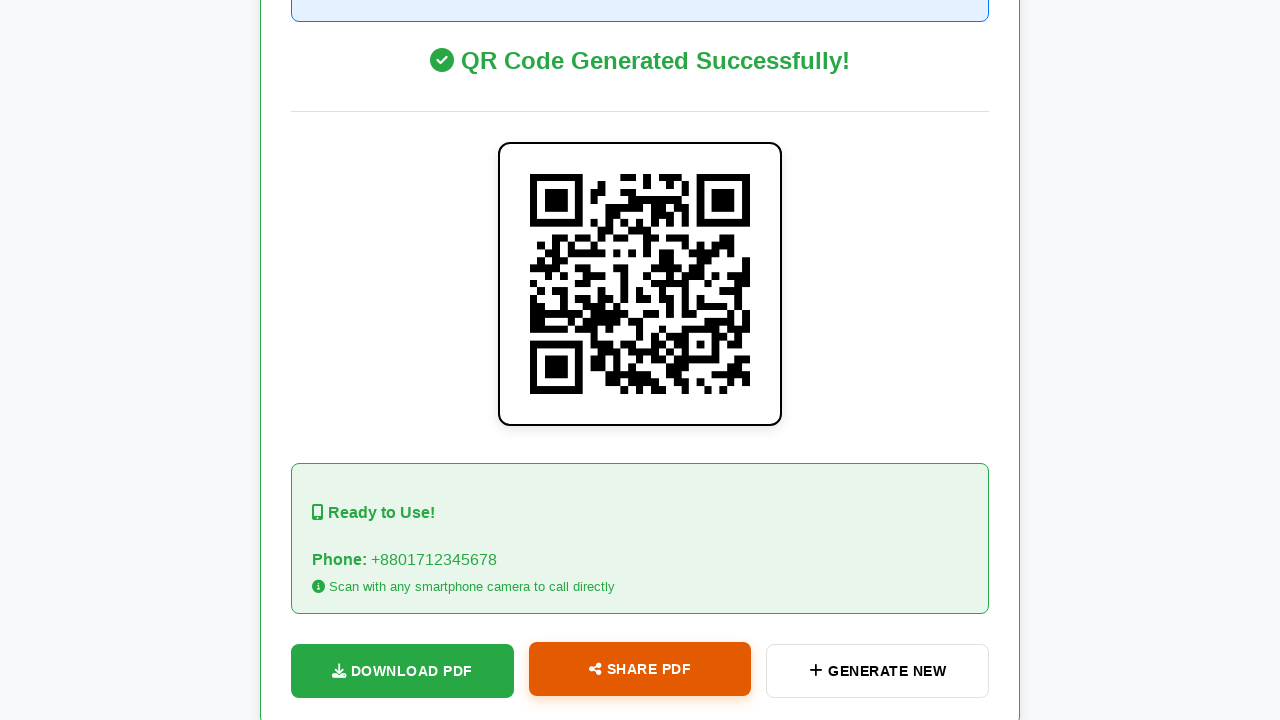

Verified downloaded PDF filename 'QuickDial-8801712345678.pdf' matches expected pattern
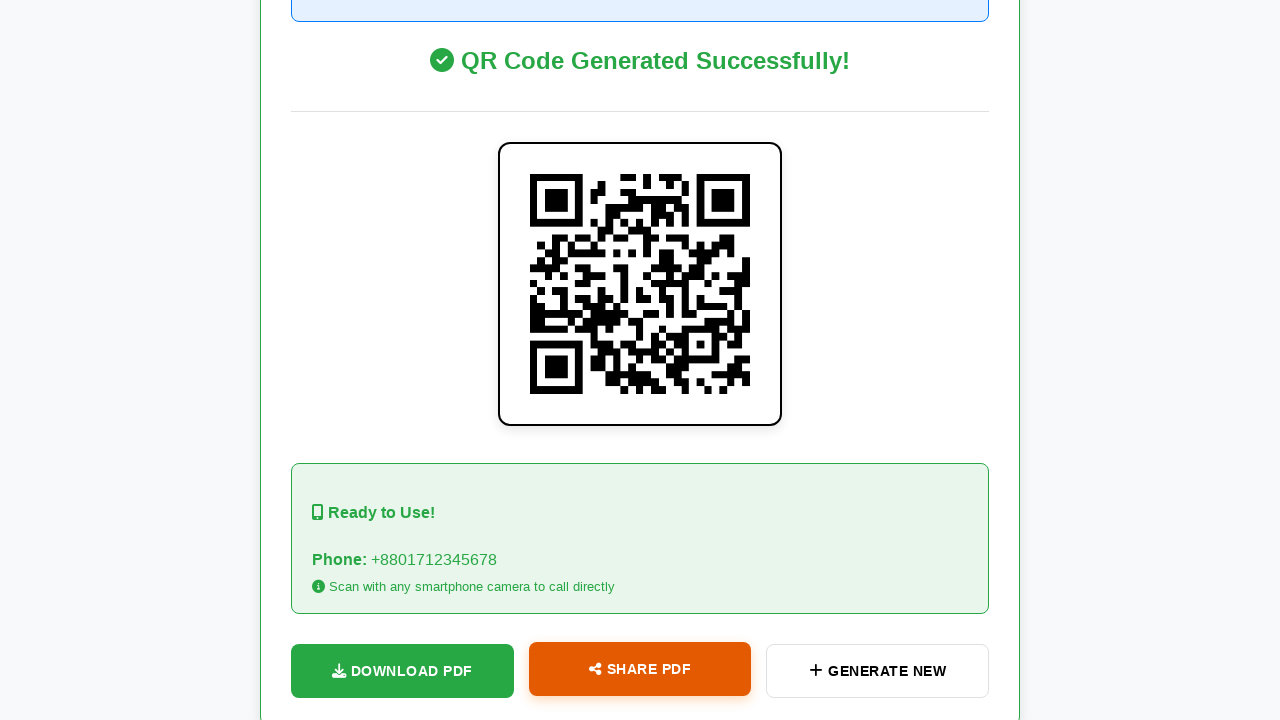

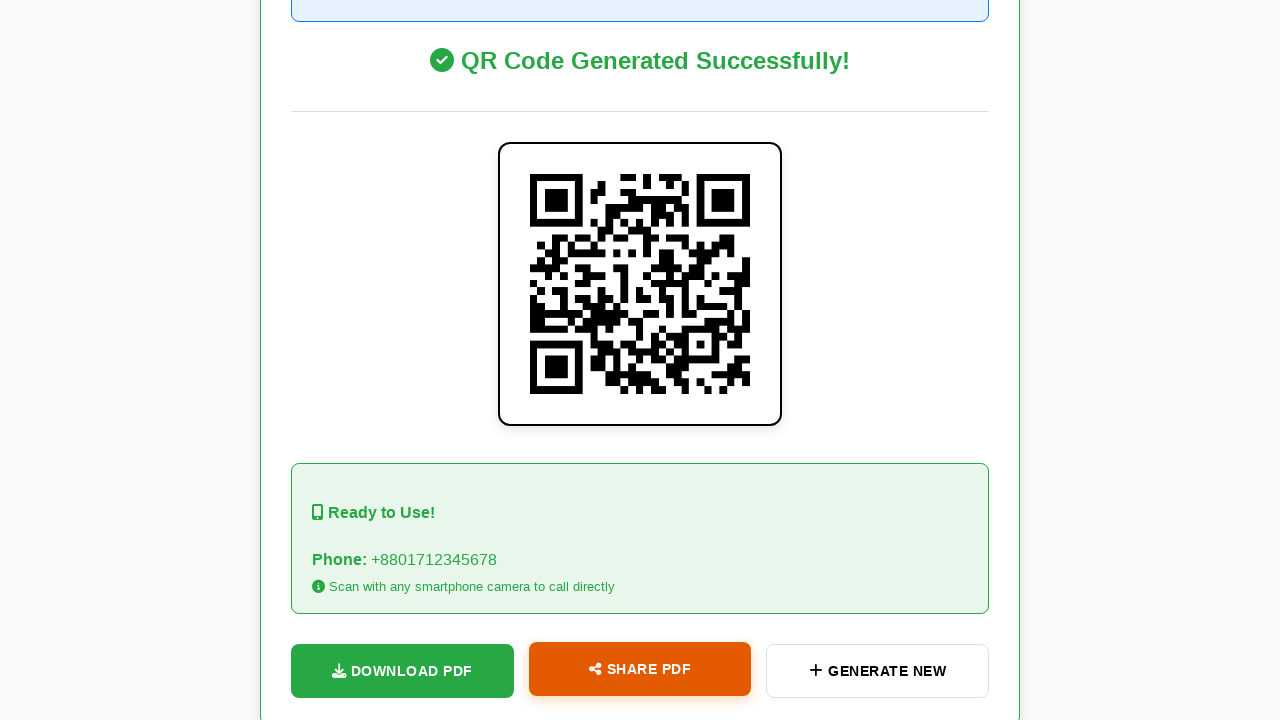